Navigates to the B3 Brazilian stock exchange ICON index page, switches to an embedded iframe, selects the current year from a dropdown, and clicks the download link for historical statistics.

Starting URL: https://www.b3.com.br/pt_br/market-data-e-indices/indices/indices-de-segmentos-e-setoriais/indice-consumo-icon-estatisticas-historicas.htm

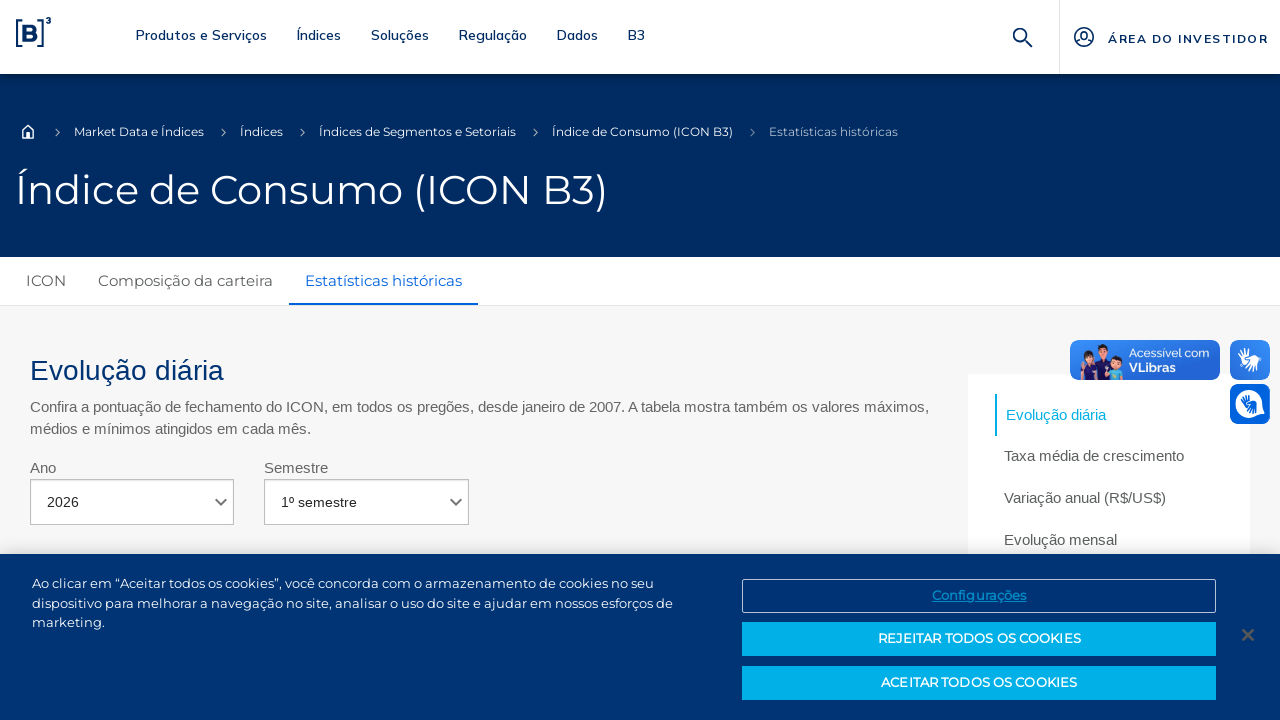

Waited for iframe with id 'bvmf_iframe' to load
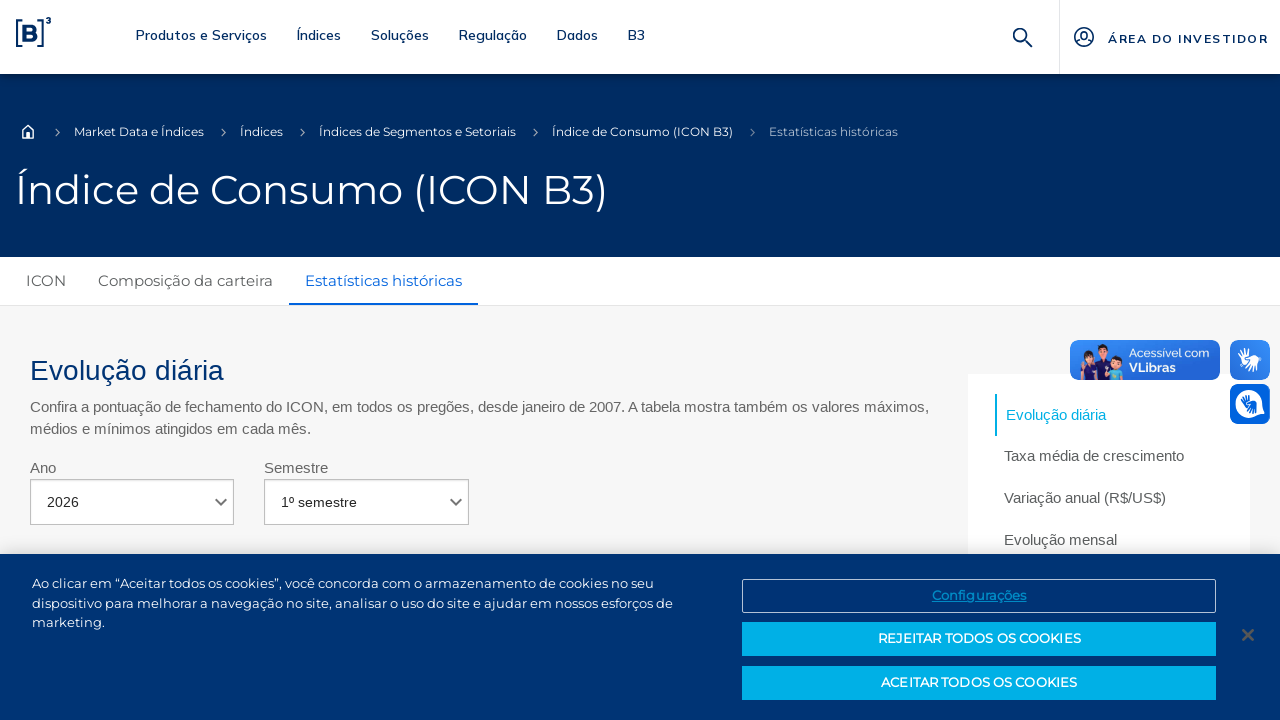

Switched to embedded iframe
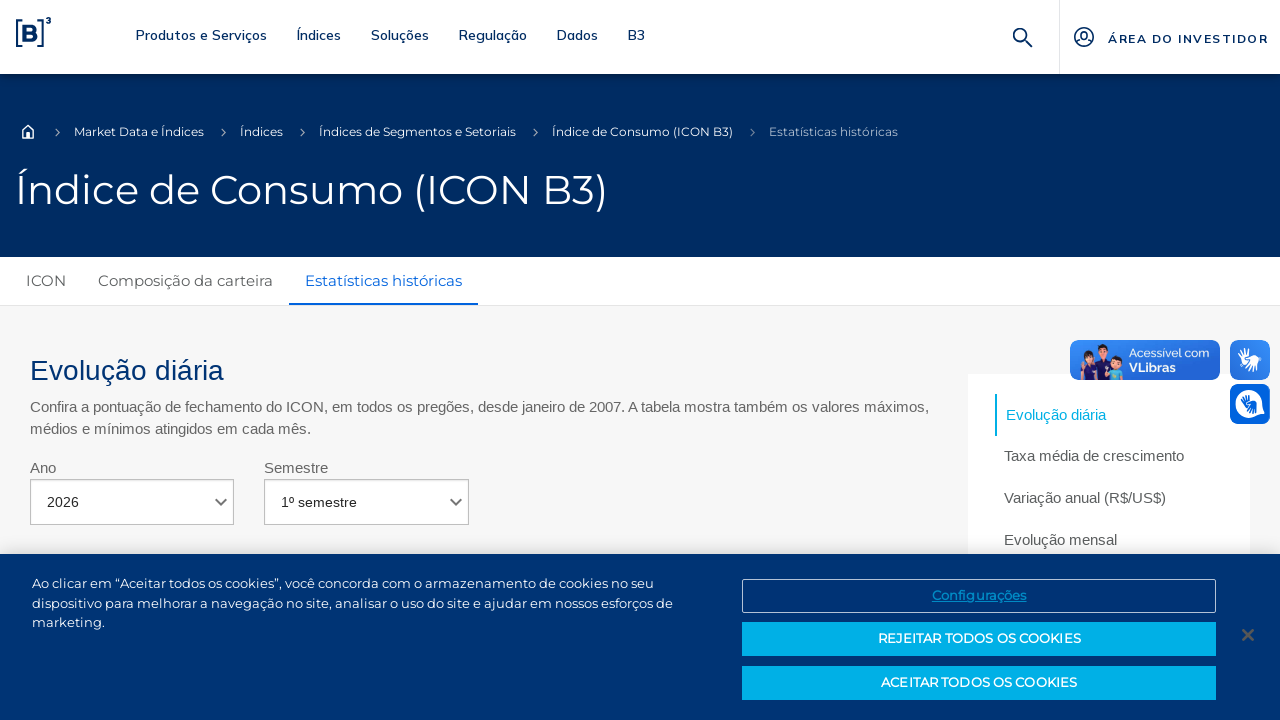

Waited for year dropdown to be available
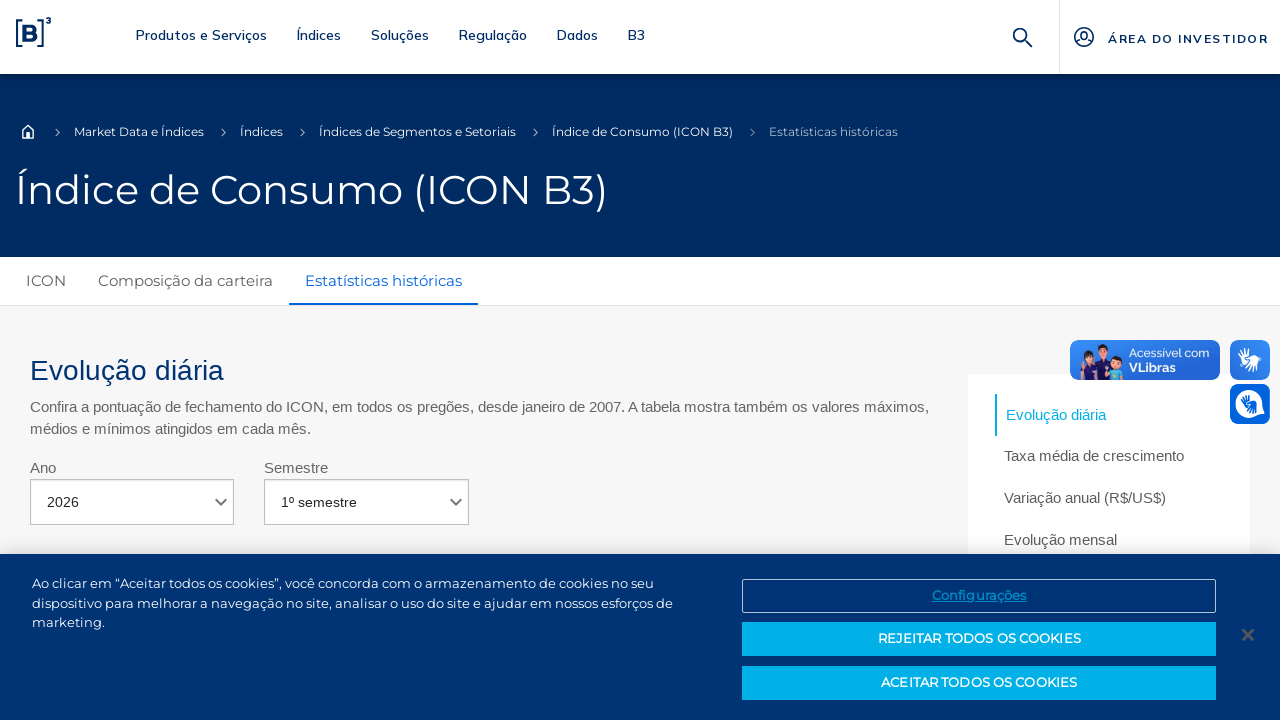

Selected year 2024 from dropdown on #bvmf_iframe >> internal:control=enter-frame >> #selectYear
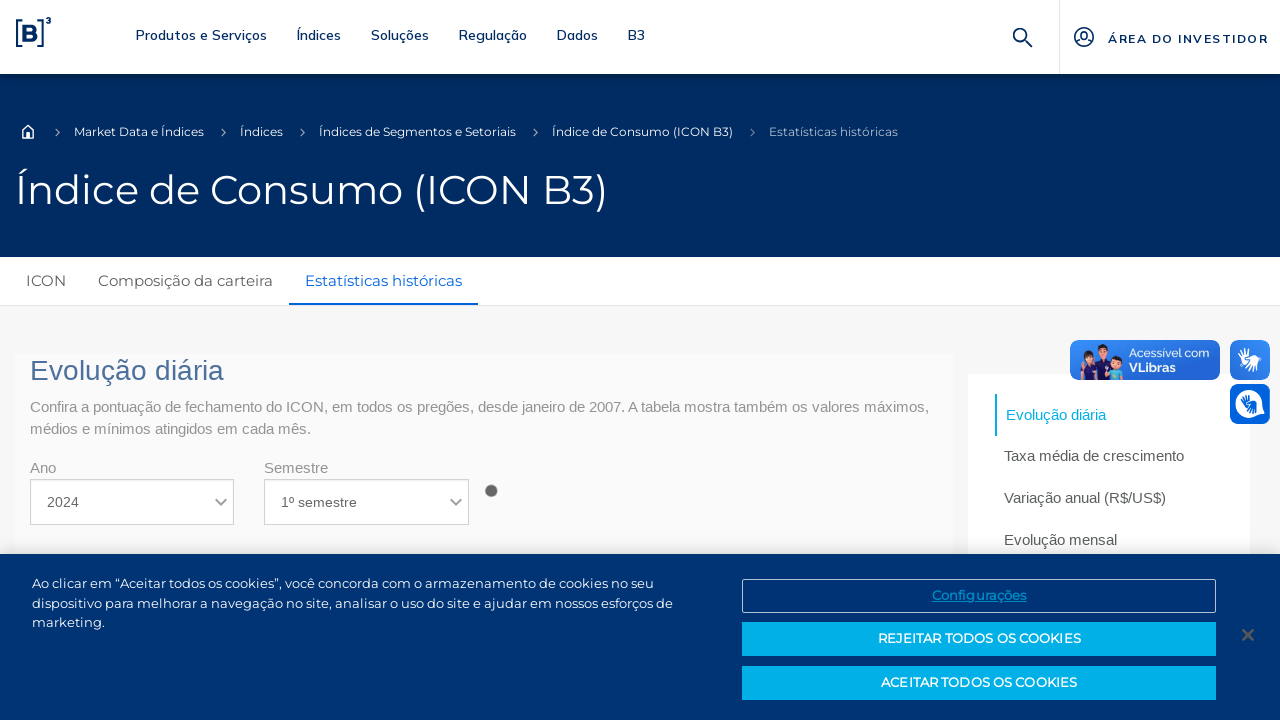

Clicked download link for historical statistics at (178, 361) on #bvmf_iframe >> internal:control=enter-frame >> #divContainerIframeB3 > div > di
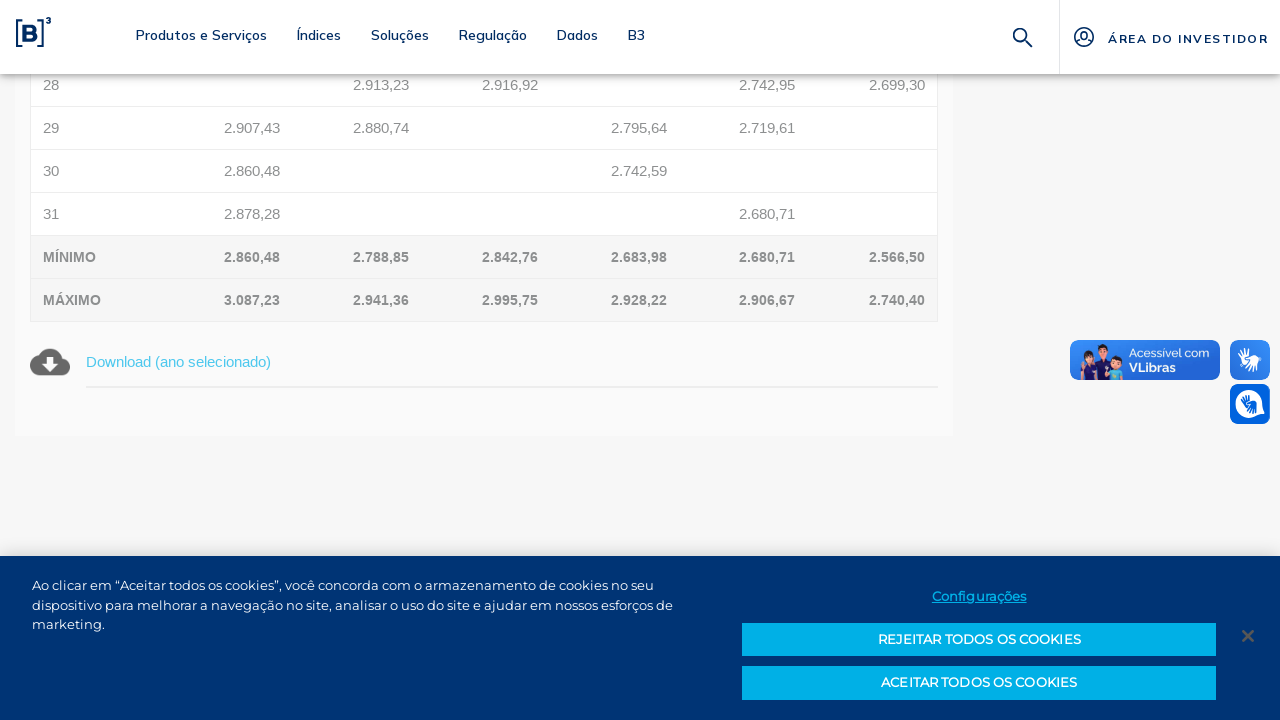

Waited 2 seconds for page to process download click
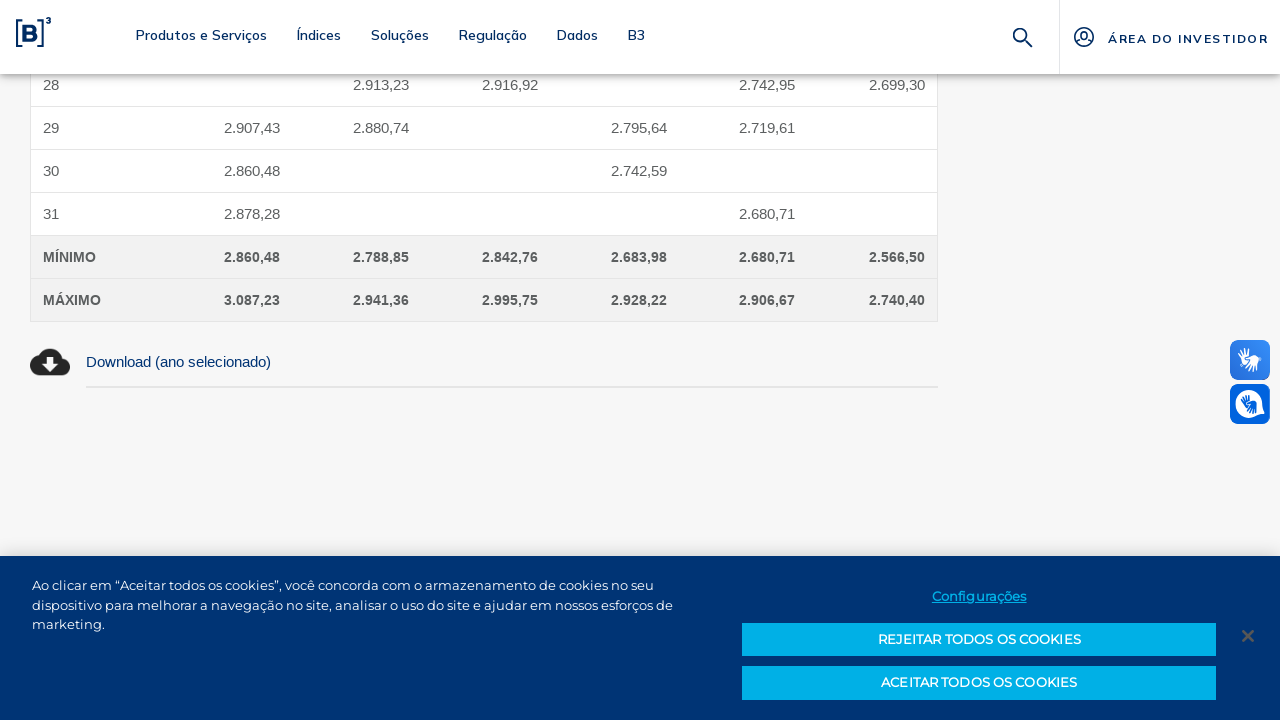

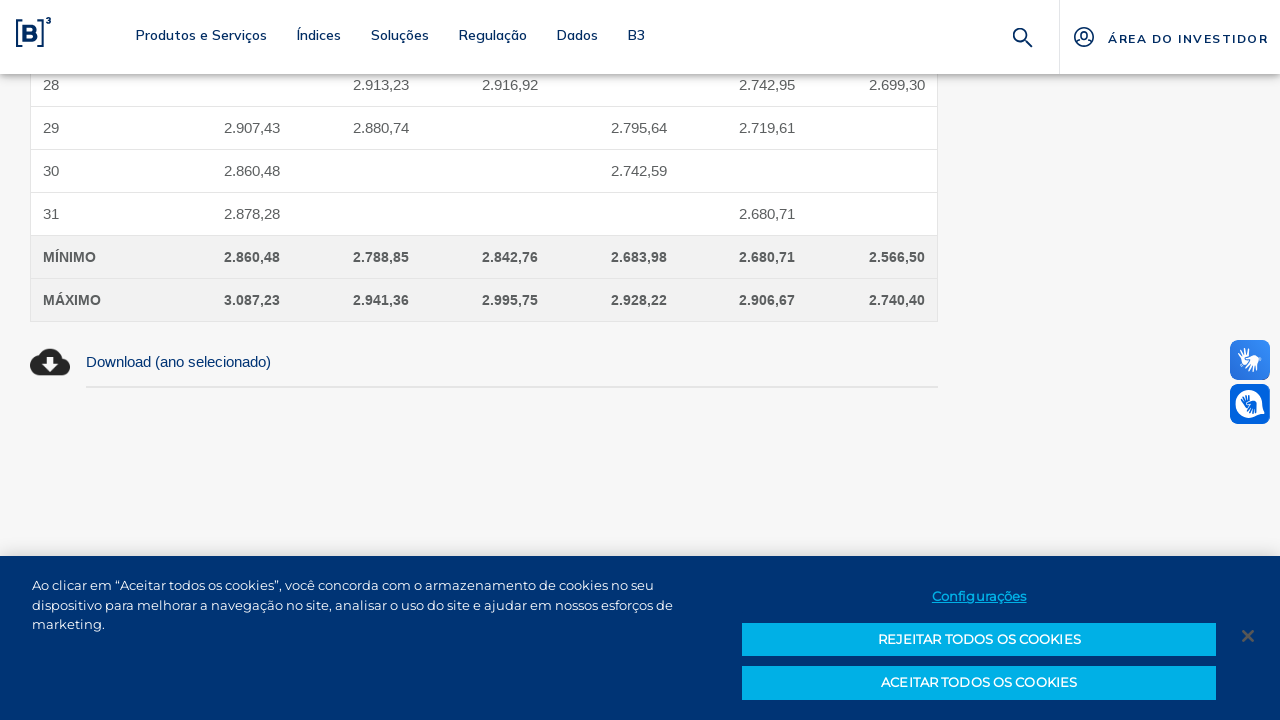